Tests drag and drop functionality by dragging an element and dropping it onto a target element within an iframe

Starting URL: https://jqueryui.com/droppable/

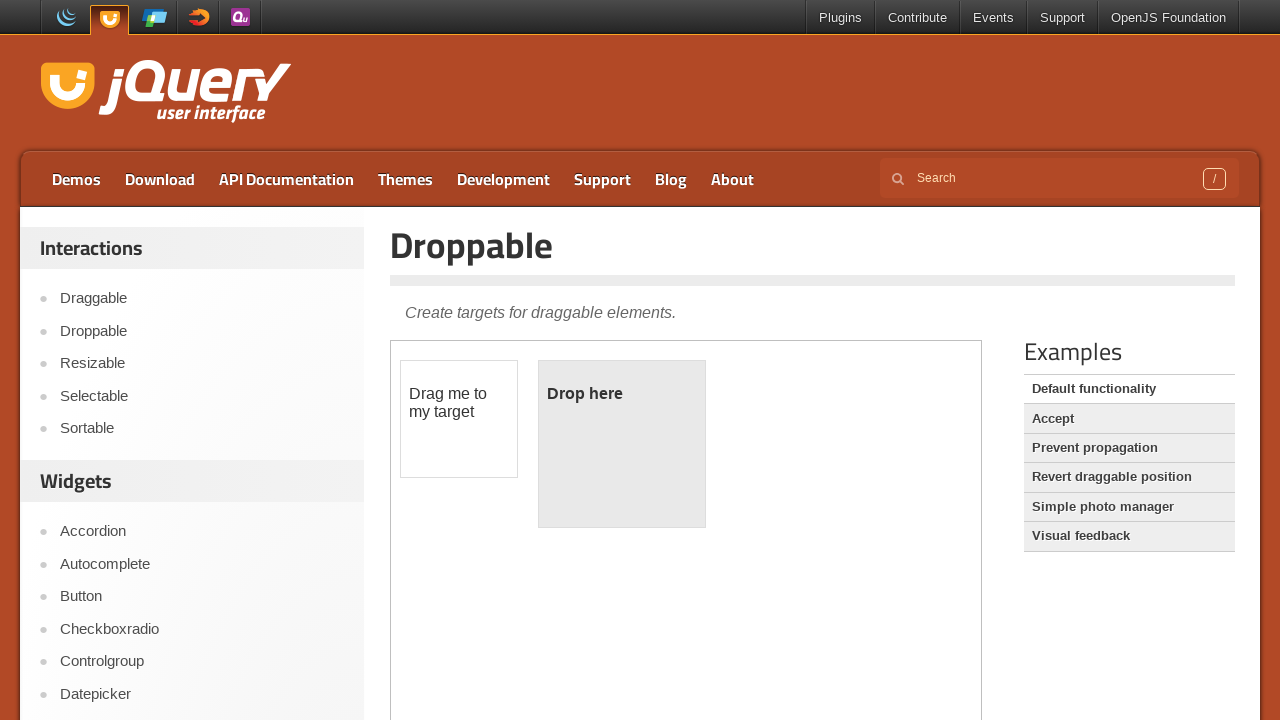

Waited for demo iframe to load
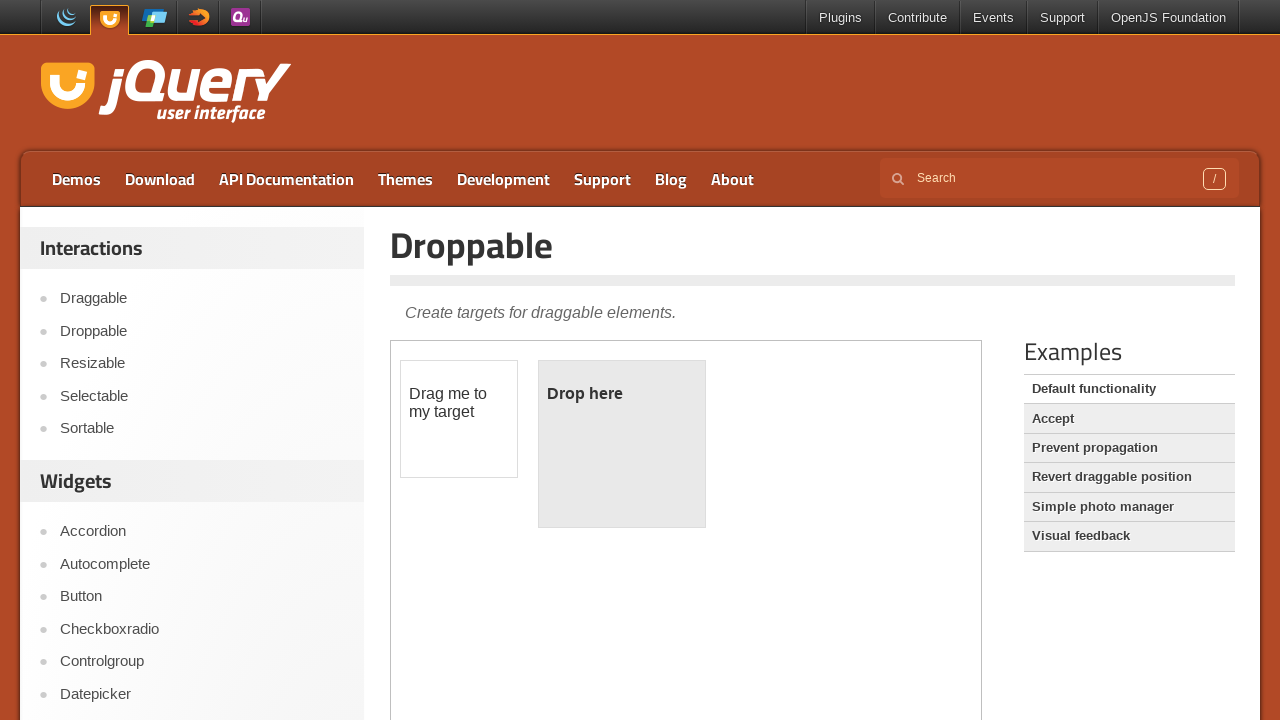

Located the demo iframe
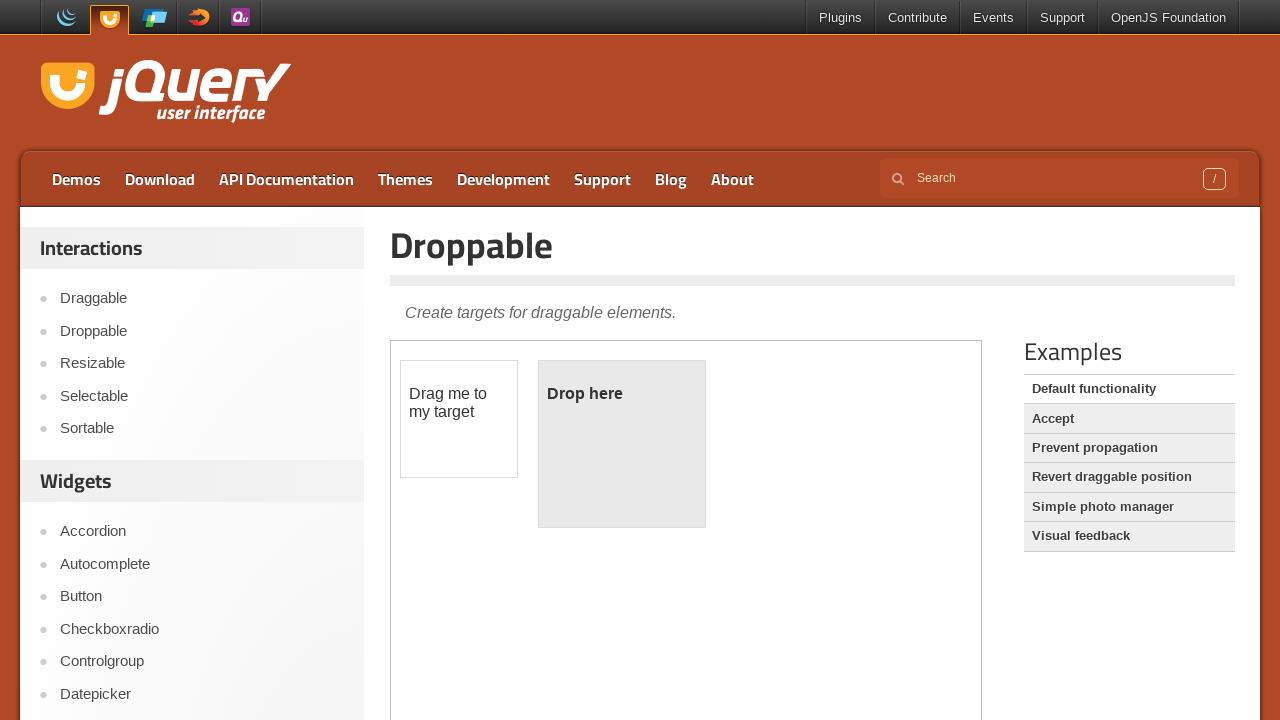

Located the draggable element
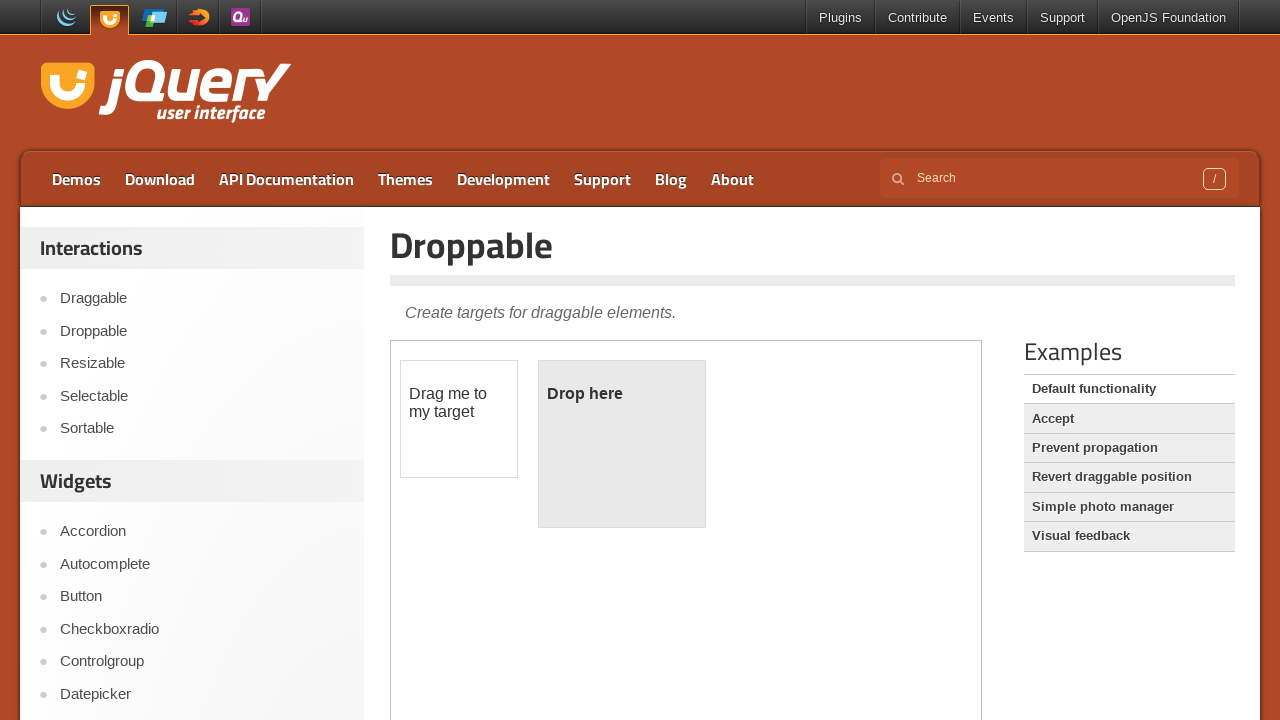

Located the droppable target element
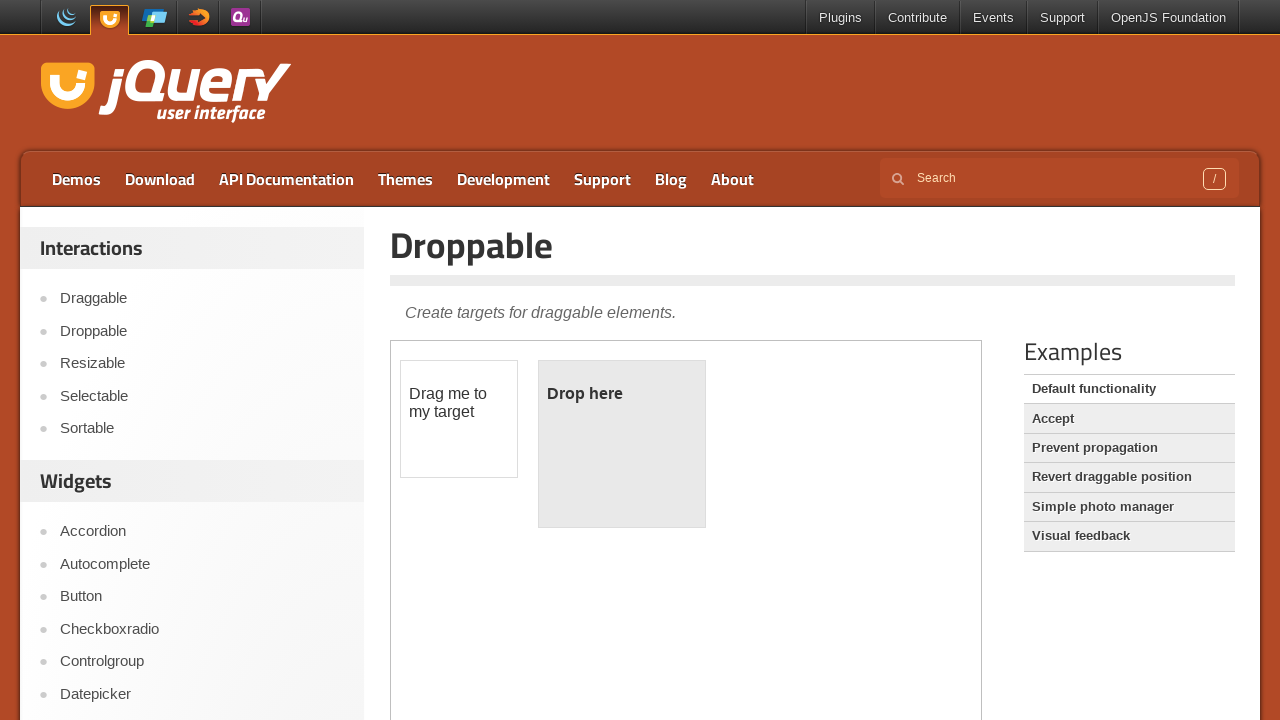

Dragged element onto droppable target at (622, 444)
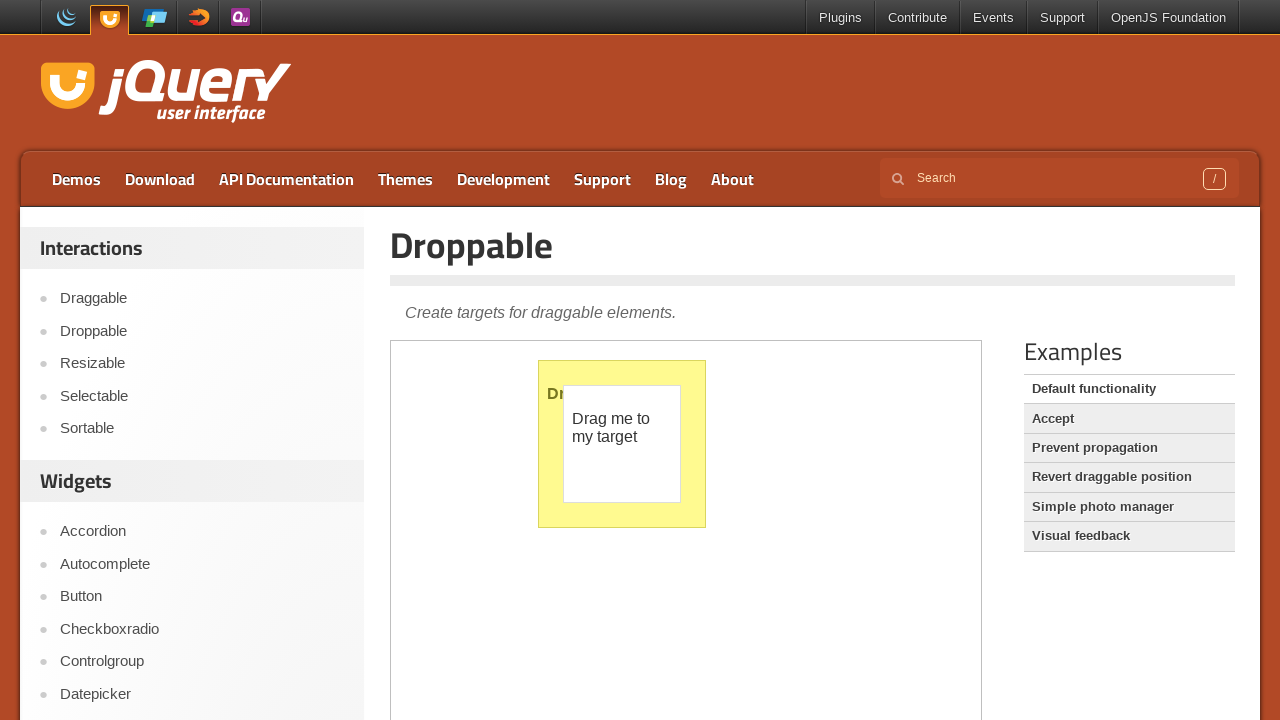

Waited 1 second for drop action to complete
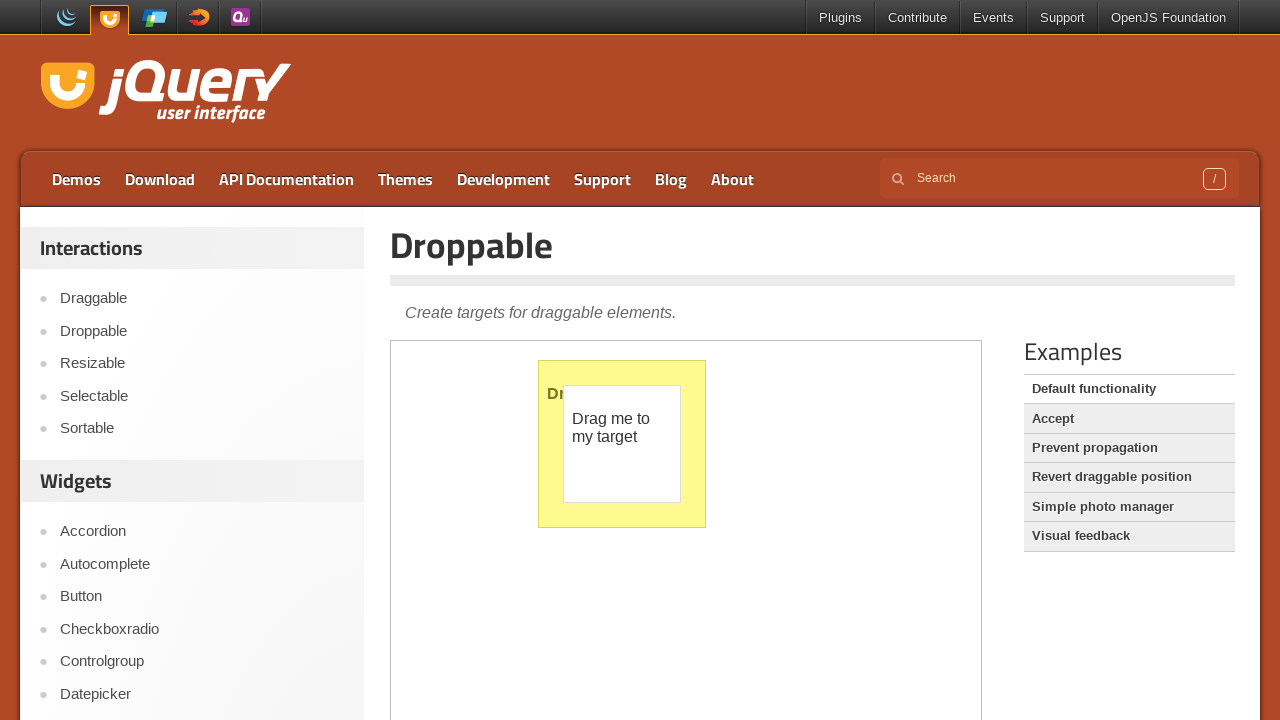

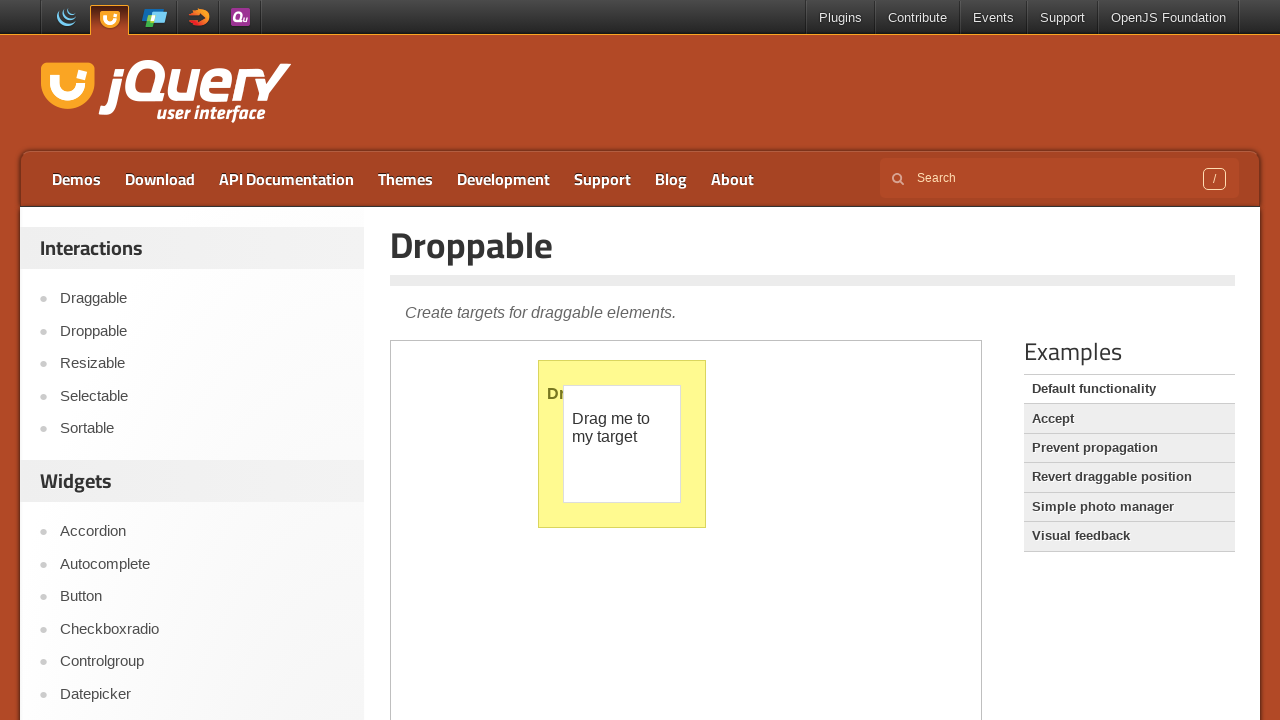